Tests alert handling functionality by triggering a prompt alert, entering text, and verifying the confirmation message

Starting URL: https://www.leafground.com/alert.xhtml

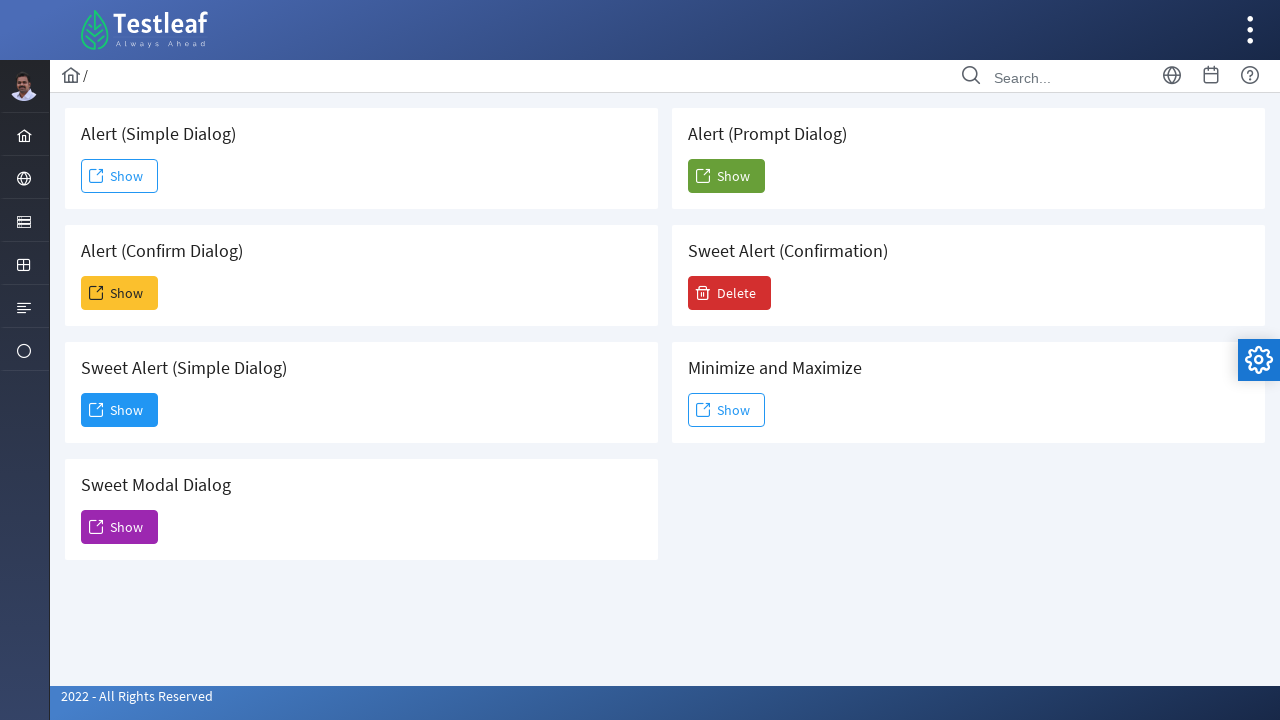

Clicked the 5th 'Show' button to trigger prompt alert at (726, 176) on (//span[text()='Show'])[5]
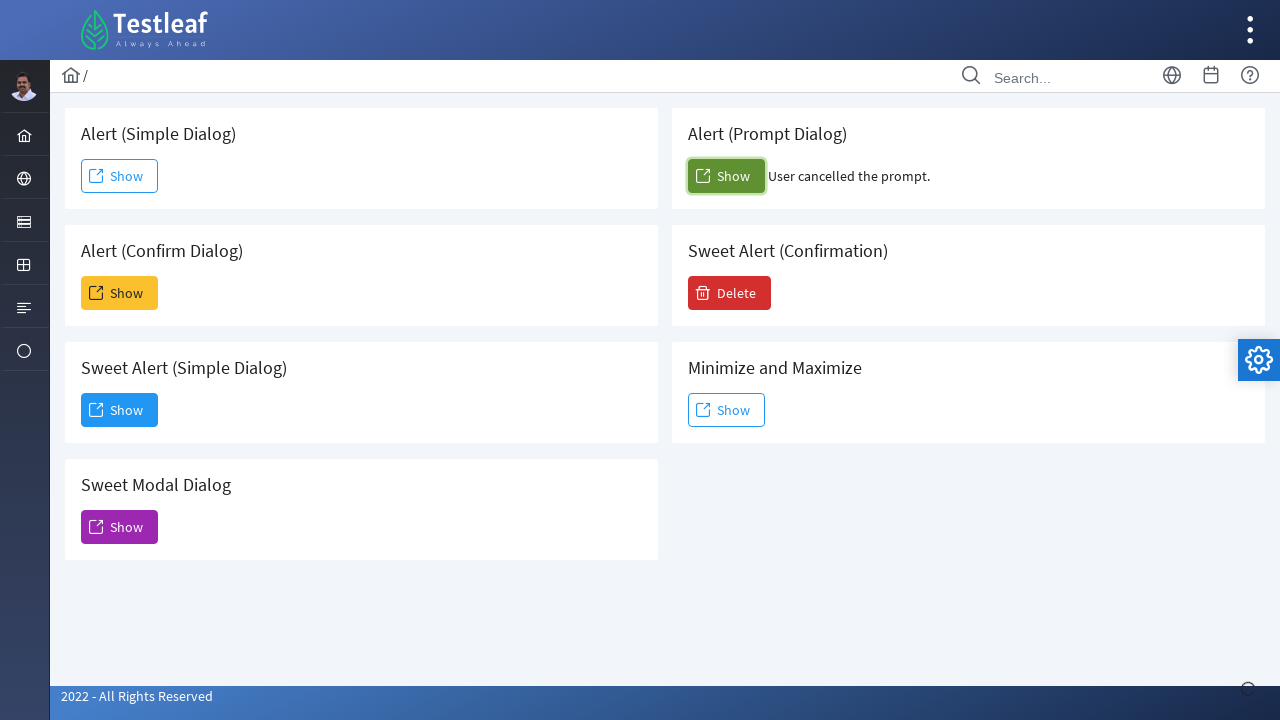

Set up dialog handler to accept prompt with text 'Sruthi'
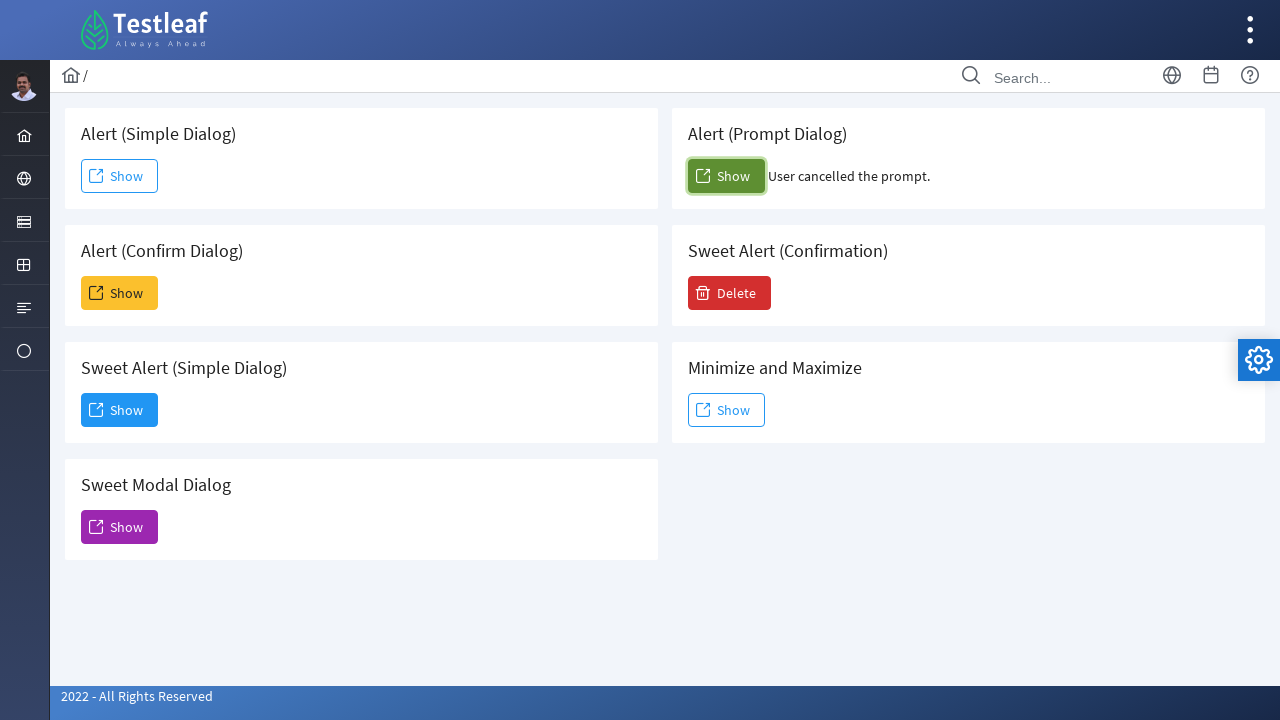

Waited for confirmation result element to appear
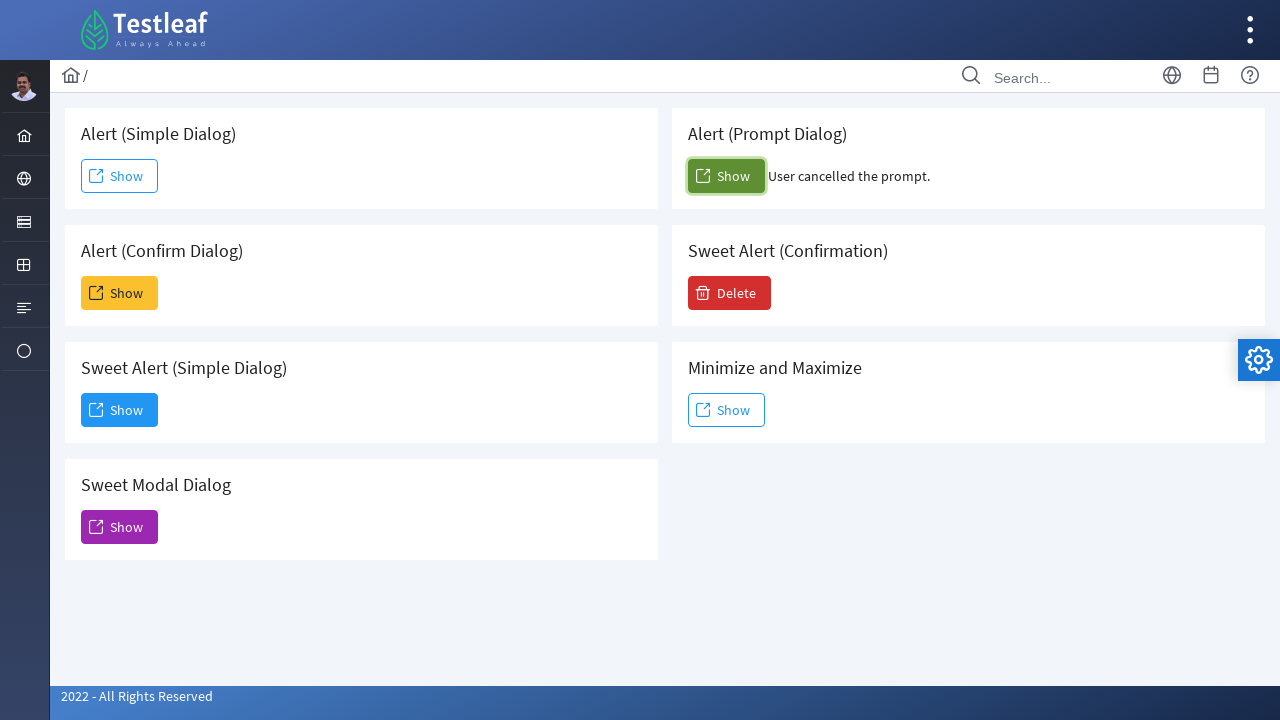

Retrieved confirmation result text: User cancelled the prompt.
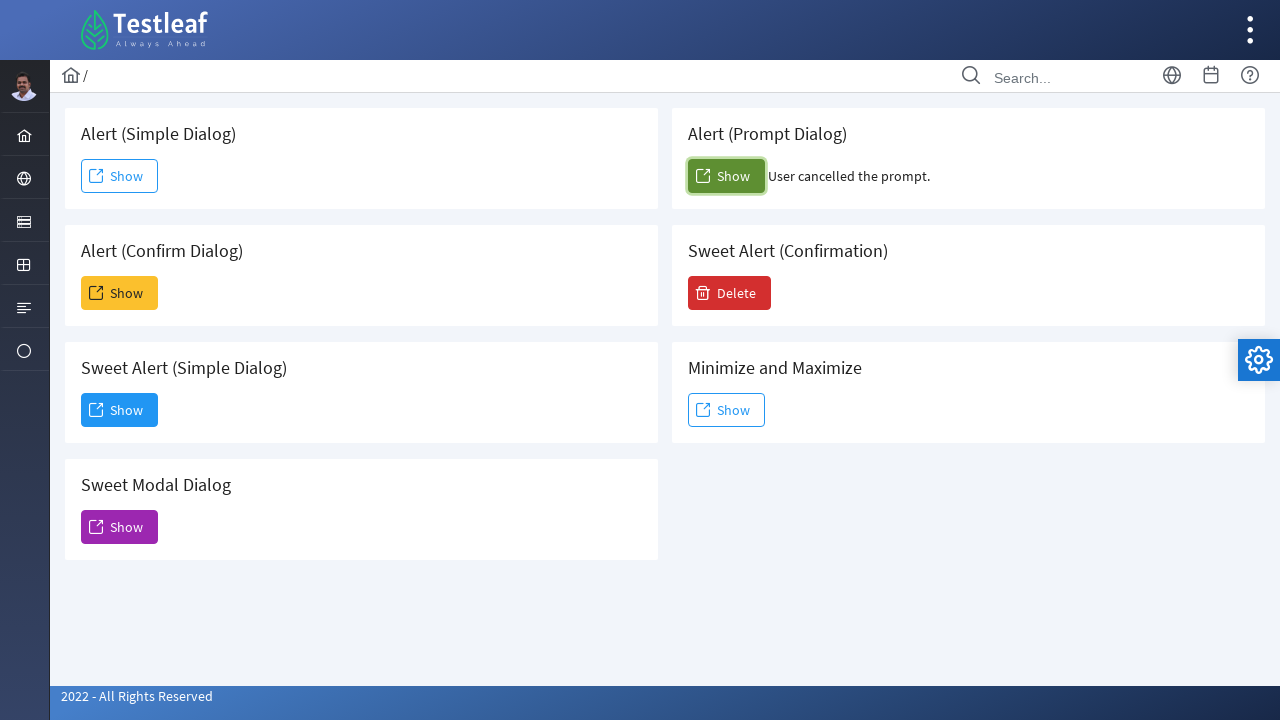

Printed confirmation result: User cancelled the prompt.
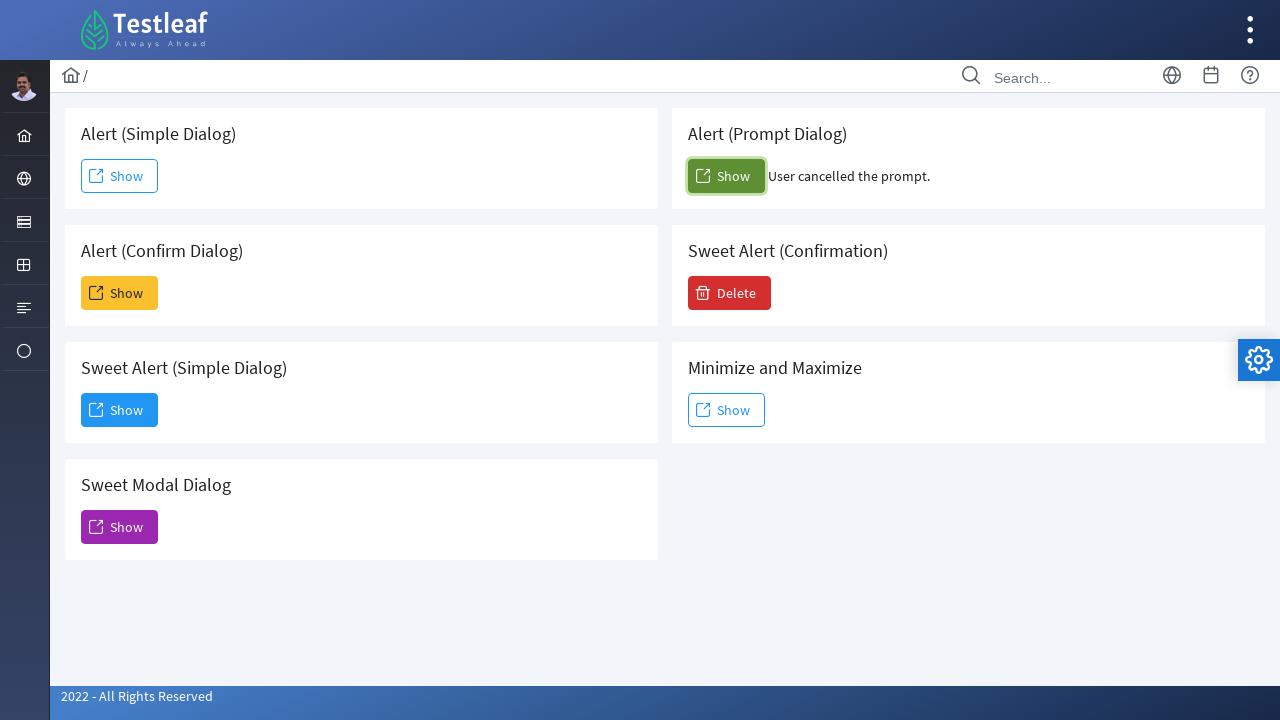

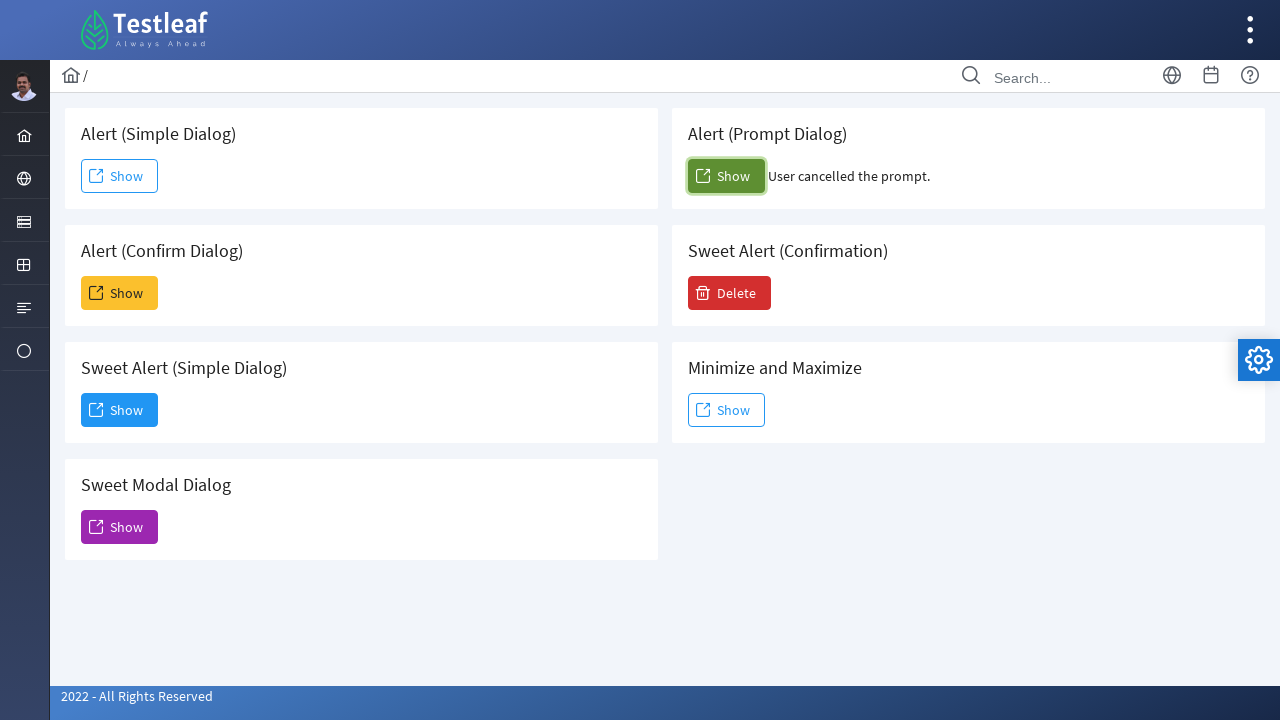